Tests autocomplete dropdown functionality by typing partial text, selecting a country from suggestions, and verifying the selection

Starting URL: https://rahulshettyacademy.com/dropdownsPractise/

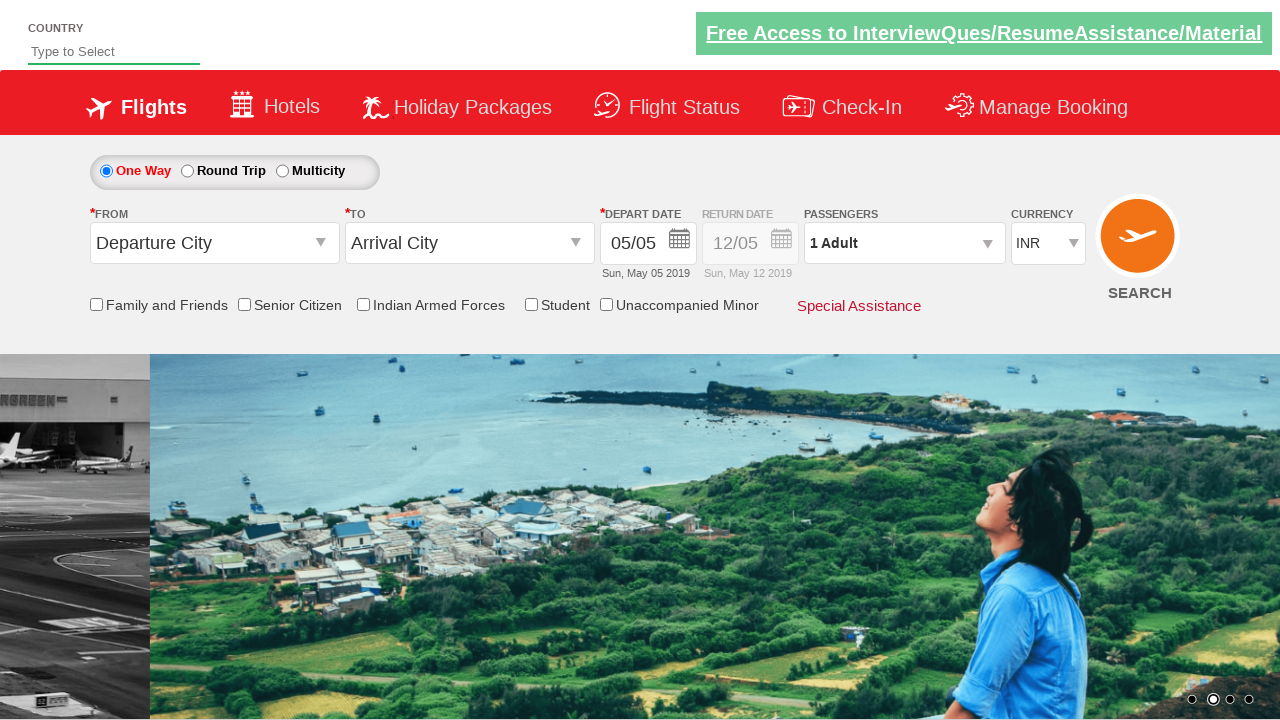

Filled autocomplete field with 'chi' to trigger dropdown suggestions on #autosuggest
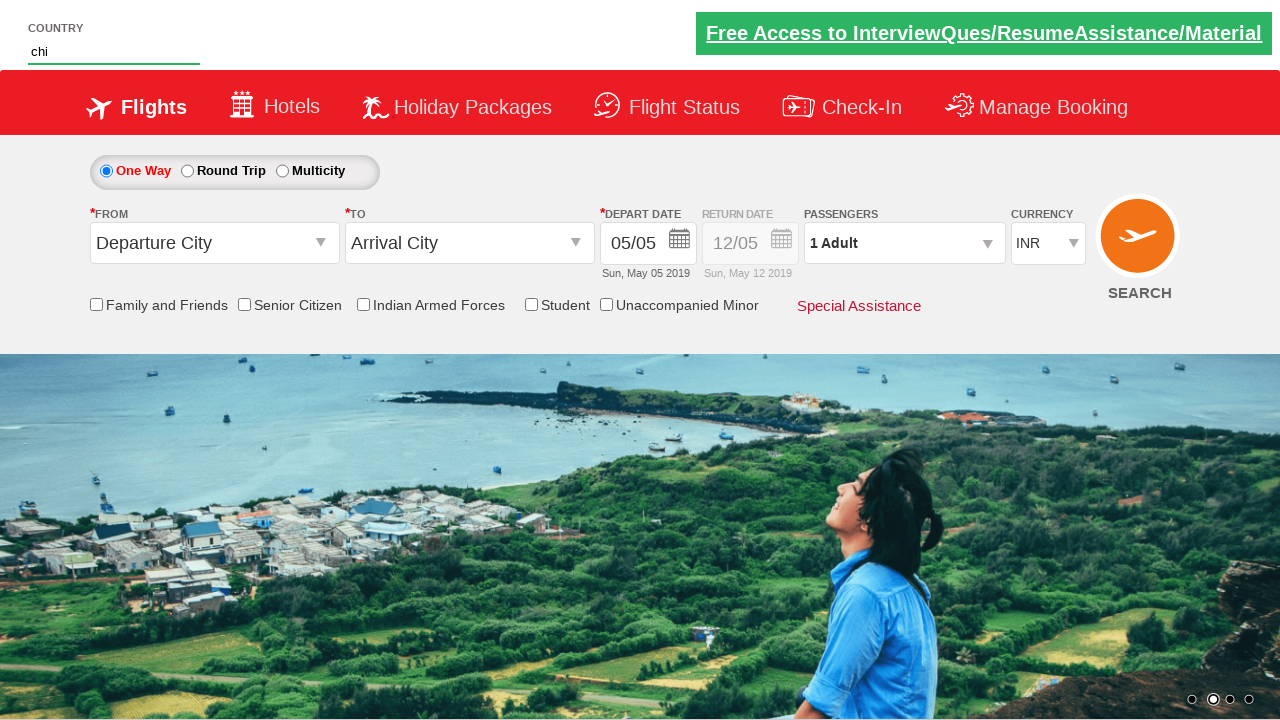

Waited for dropdown suggestions to appear
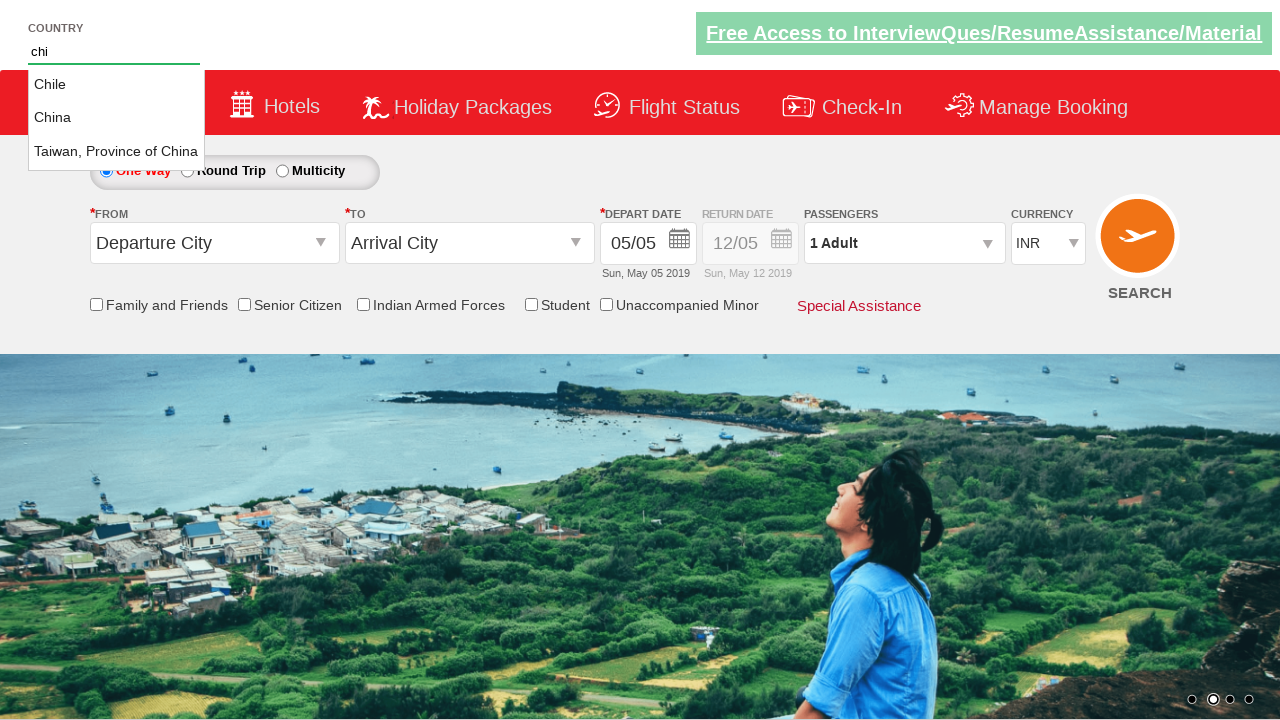

Retrieved all country suggestions from dropdown
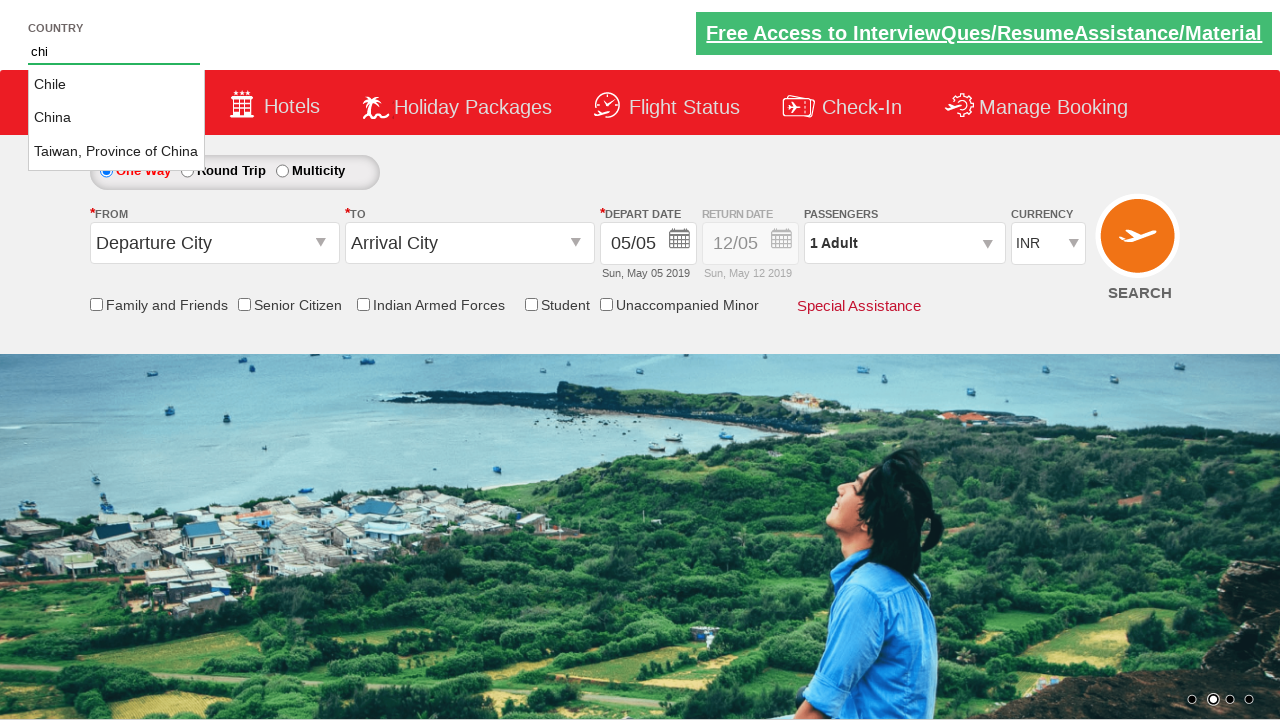

Selected 'China' from dropdown suggestions at (116, 118) on li.ui-menu-item a >> nth=1
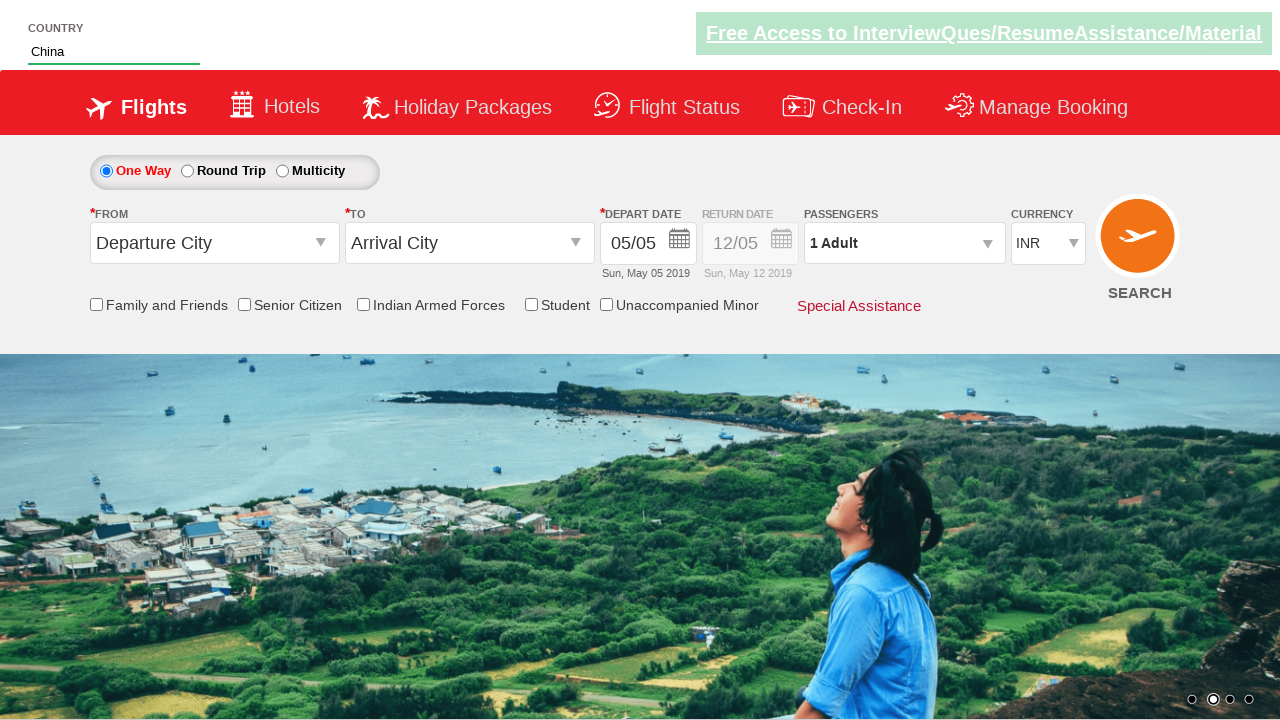

Verified that 'China' was successfully selected in the autocomplete field
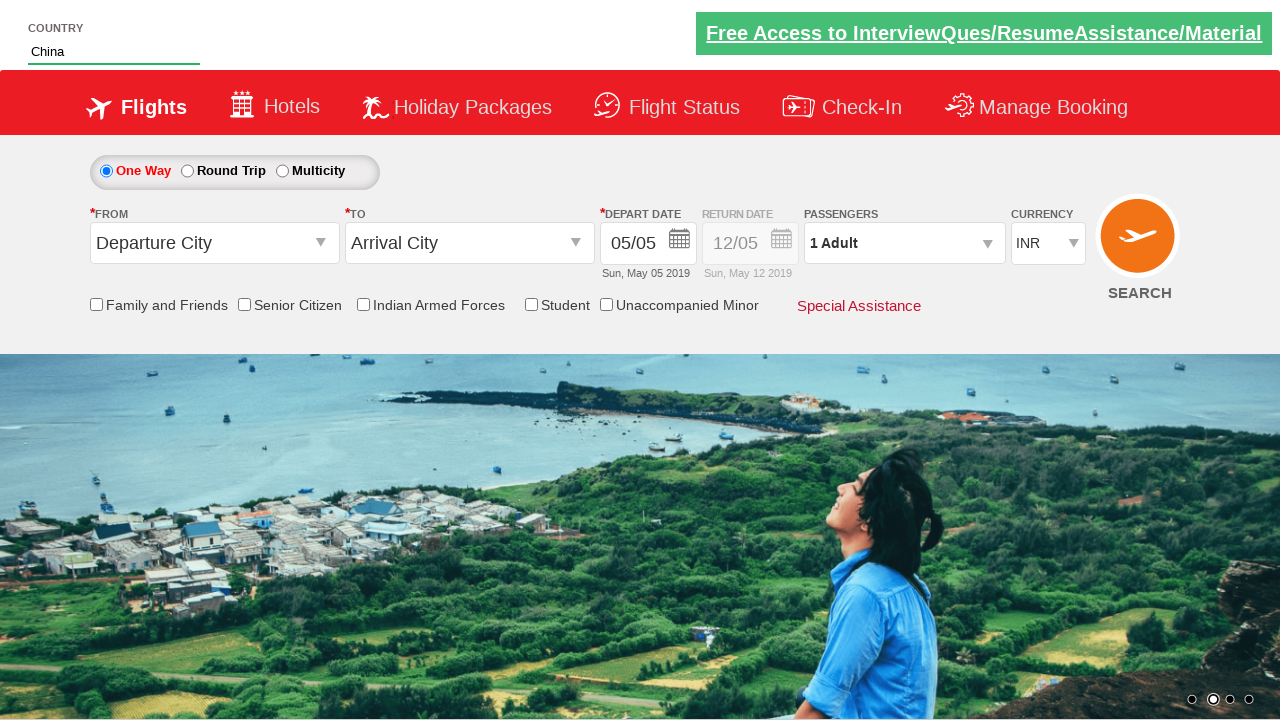

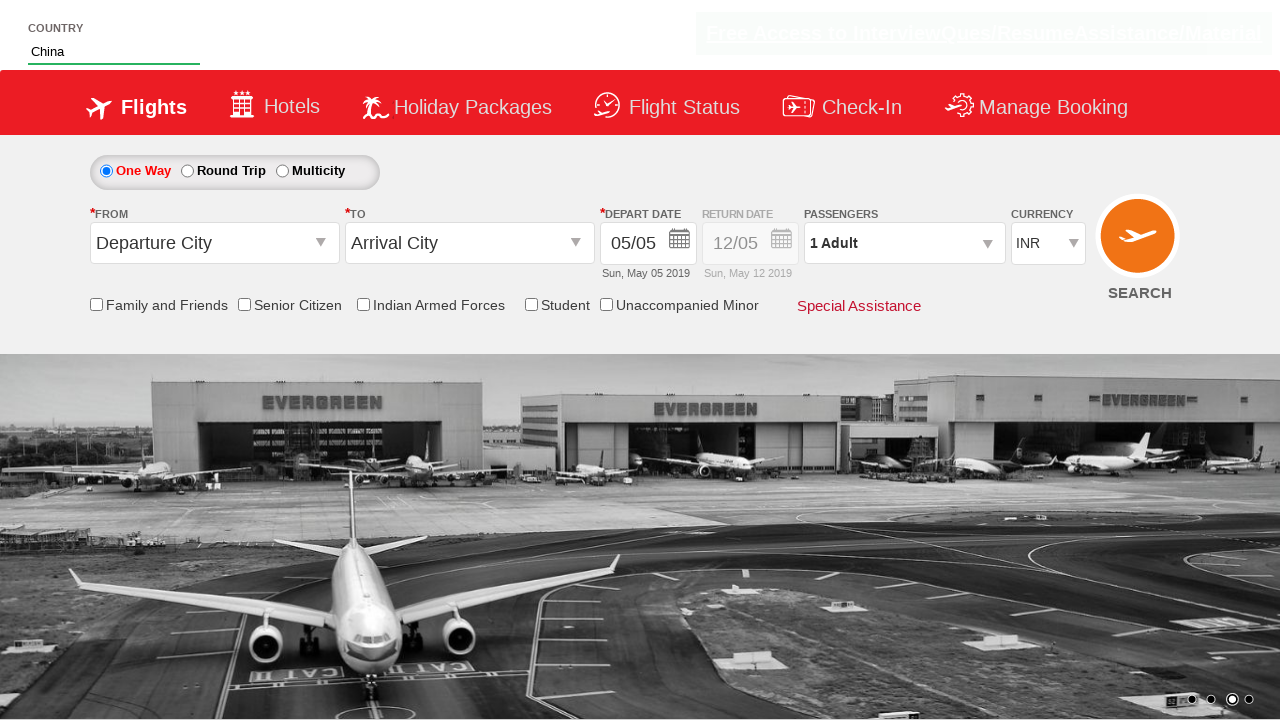